Tests various text input interactions on the Leafground practice site including filling text fields, clearing inputs, typing in textareas, and interacting with different input types like email, autocomplete, and sliders.

Starting URL: https://www.leafground.com/

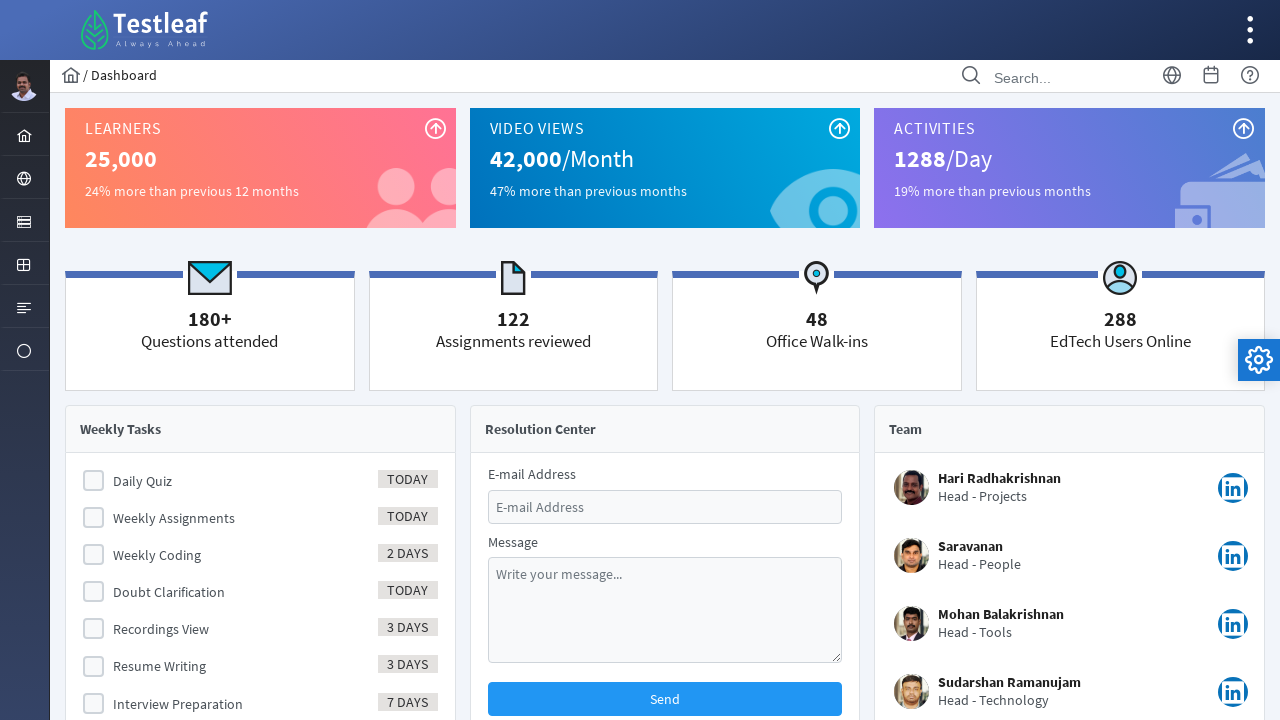

Clicked on menu item to access Input section at (24, 222) on xpath=//form[@id='menuform']/ul/li[3]/a/i
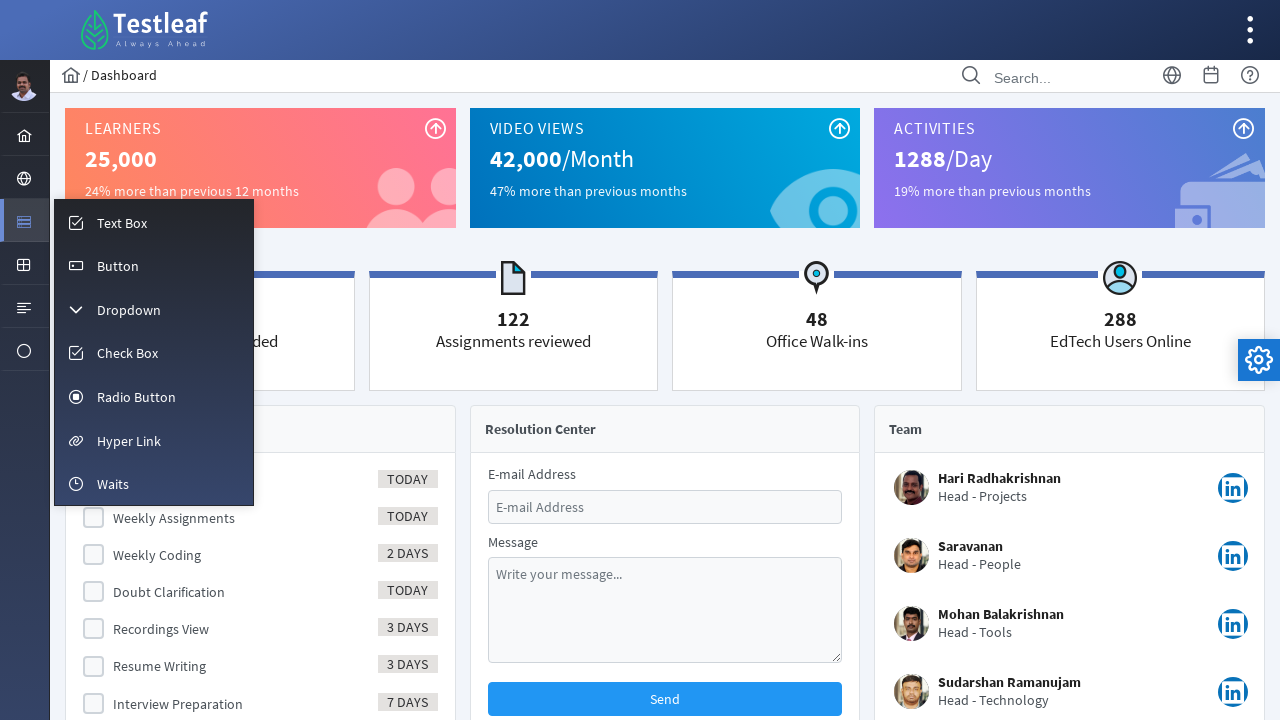

Clicked on checkbox/input section menu item at (76, 223) on xpath=//i[@class='pi pi-fw pi-check-square layout-menuitem-icon']
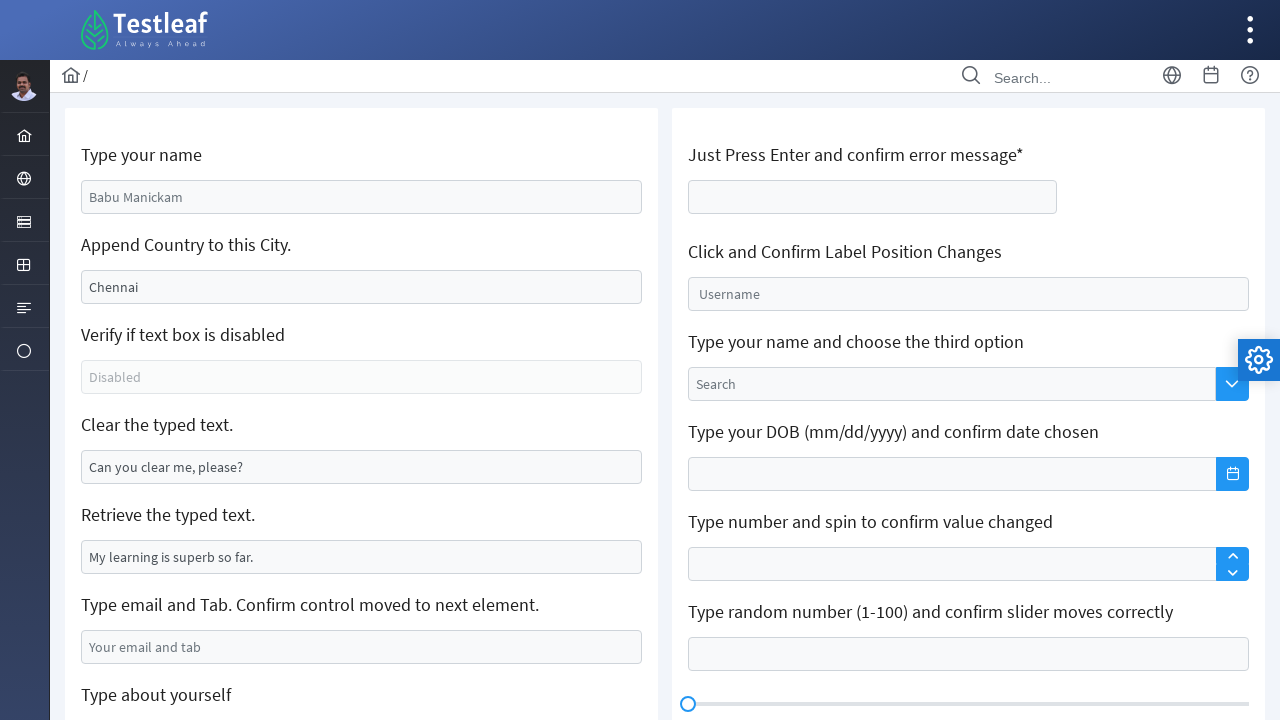

Filled name field with 'karan' on input#j_idt88\:name
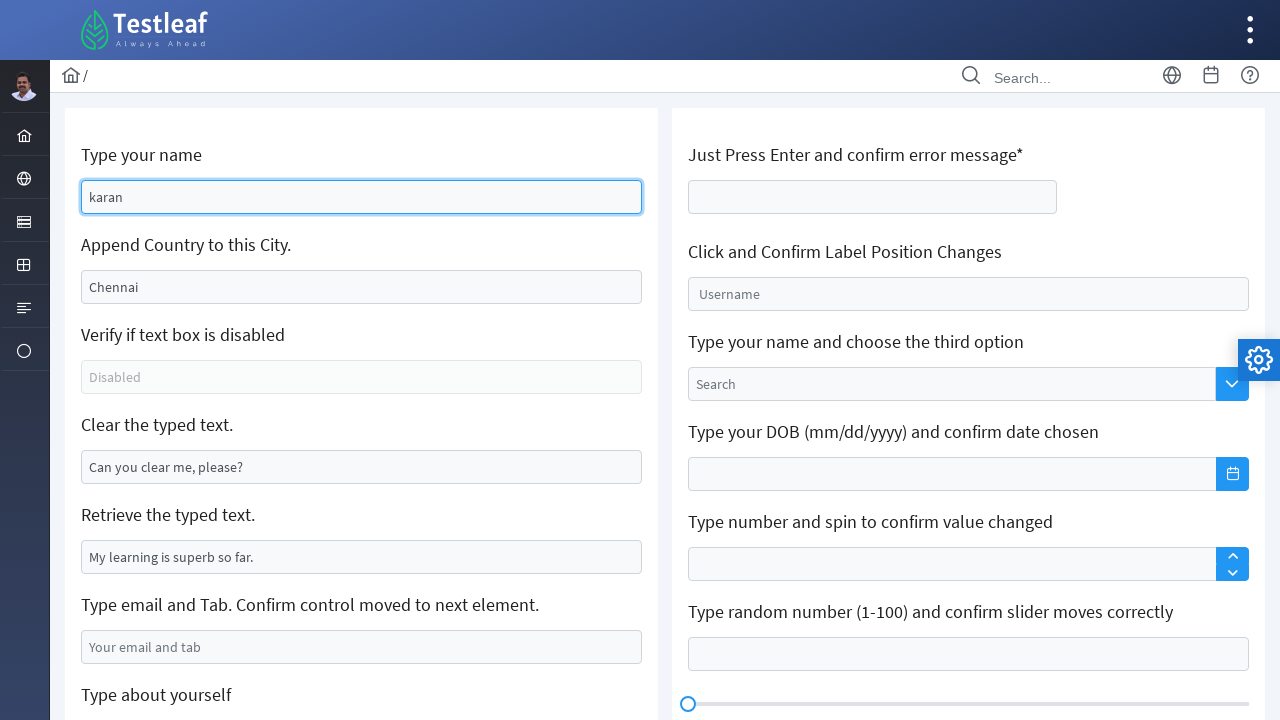

Filled country field with 'India' on input#j_idt88\:j_idt91
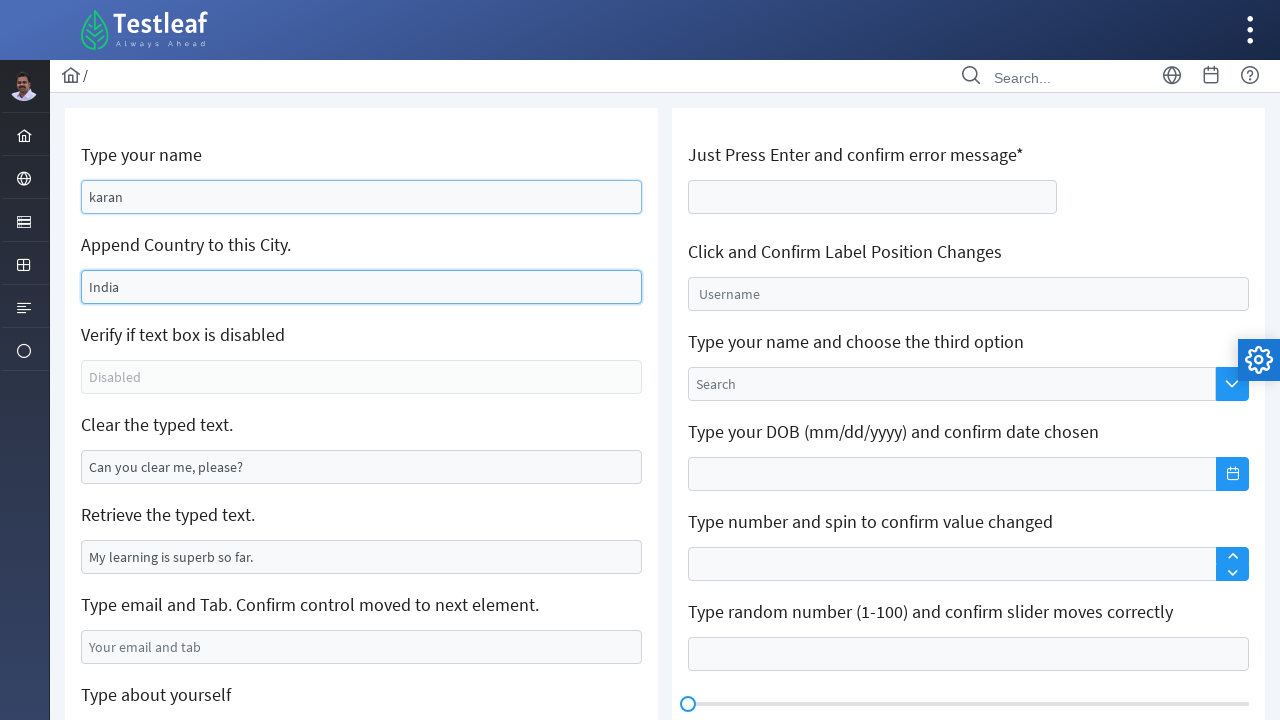

Waited for enabled field to be visible
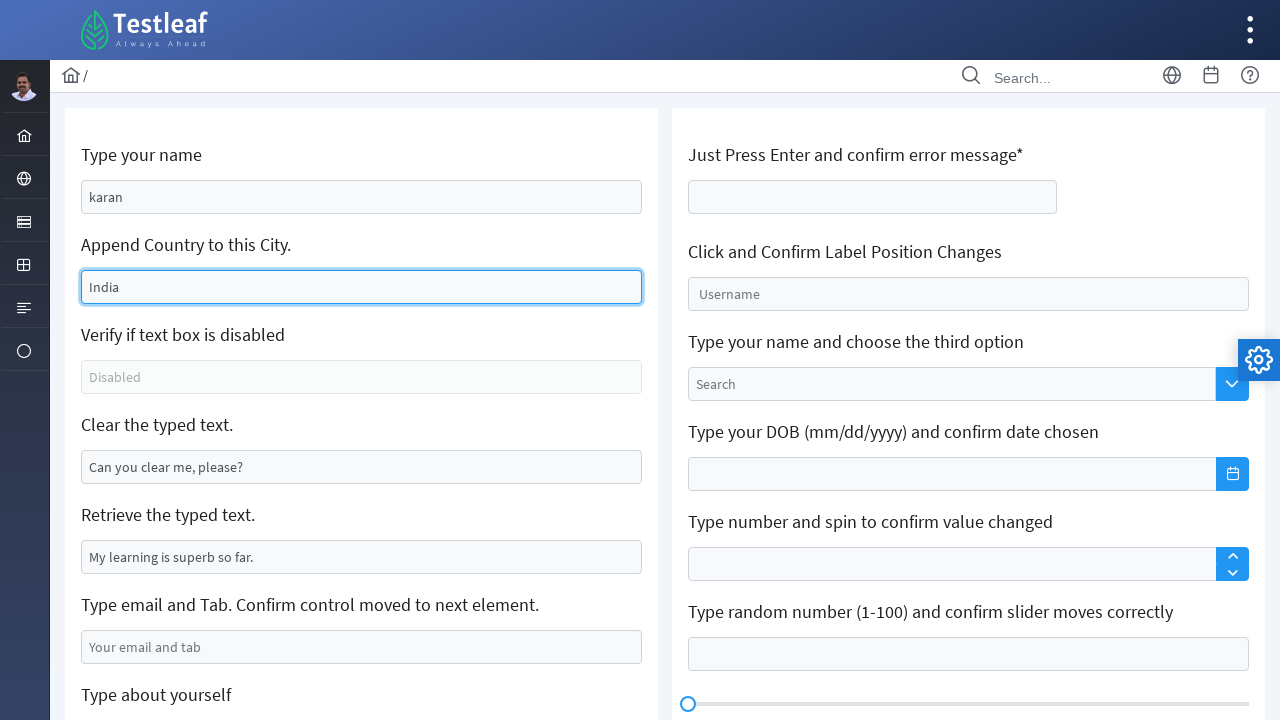

Cleared the input field on input#j_idt88\:j_idt95
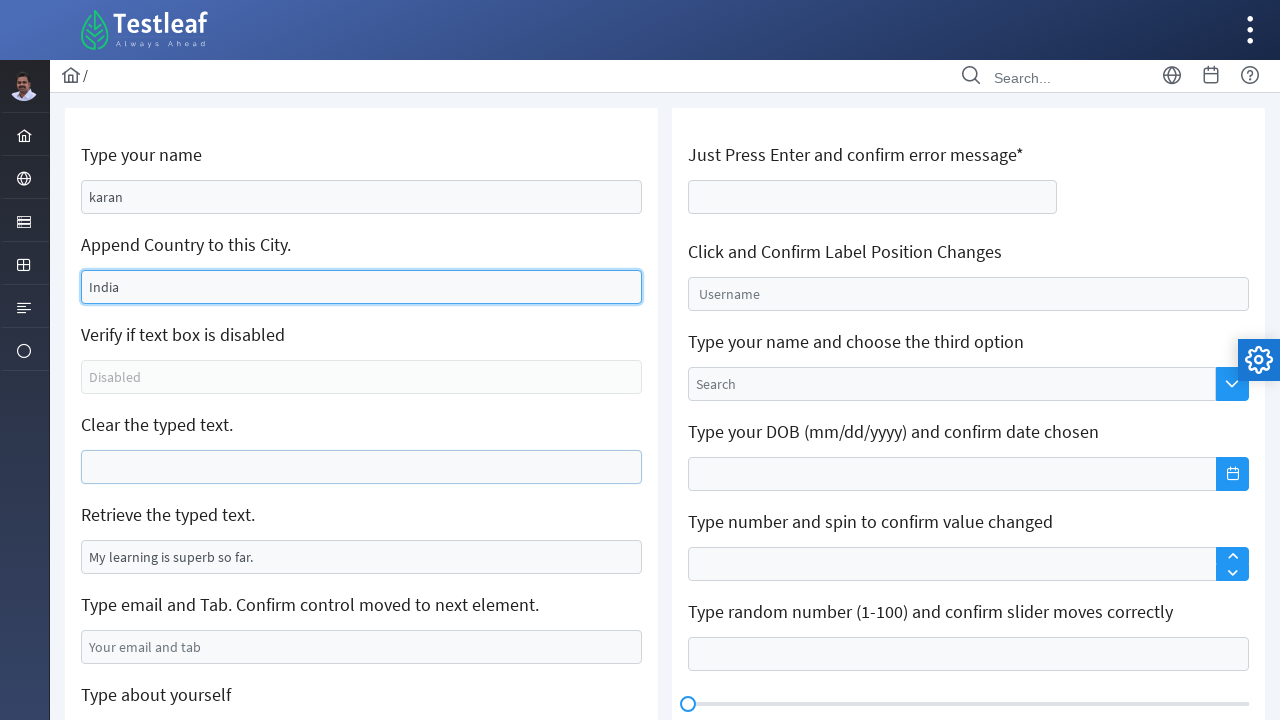

Waited for attribute field element to be visible
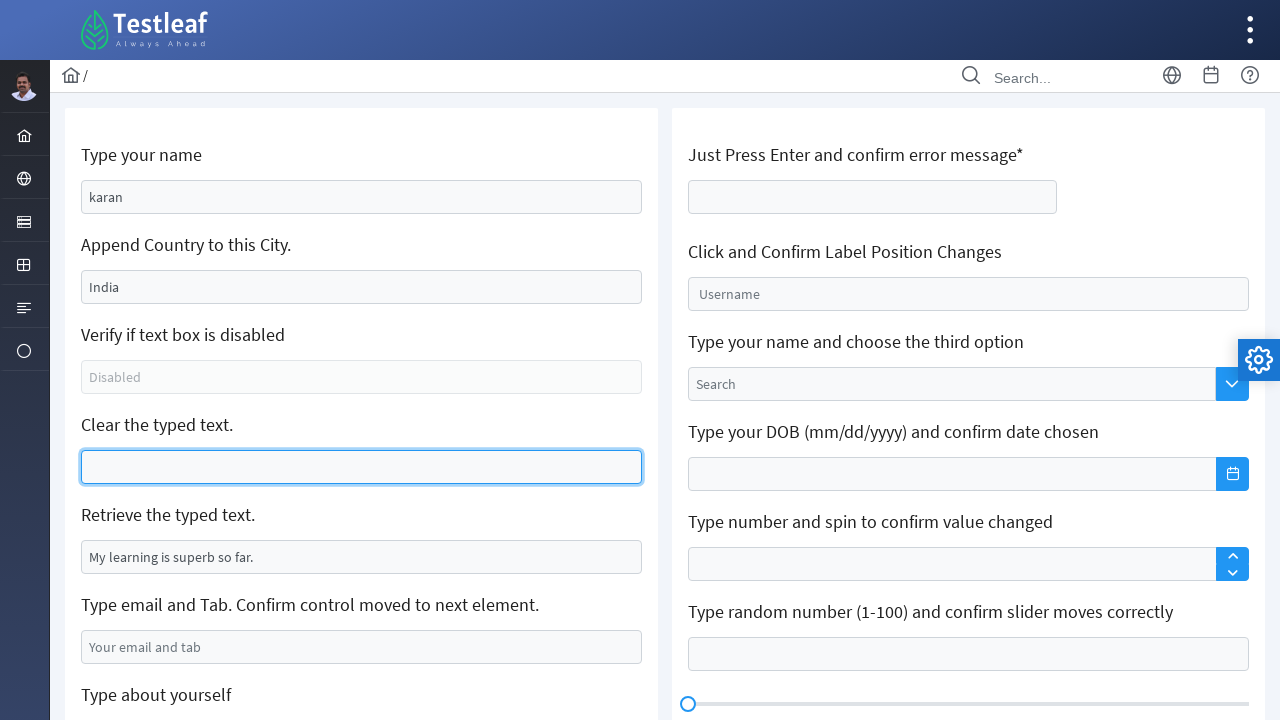

Filled email field with 'vijay@123.com' on input#j_idt88\:j_idt99
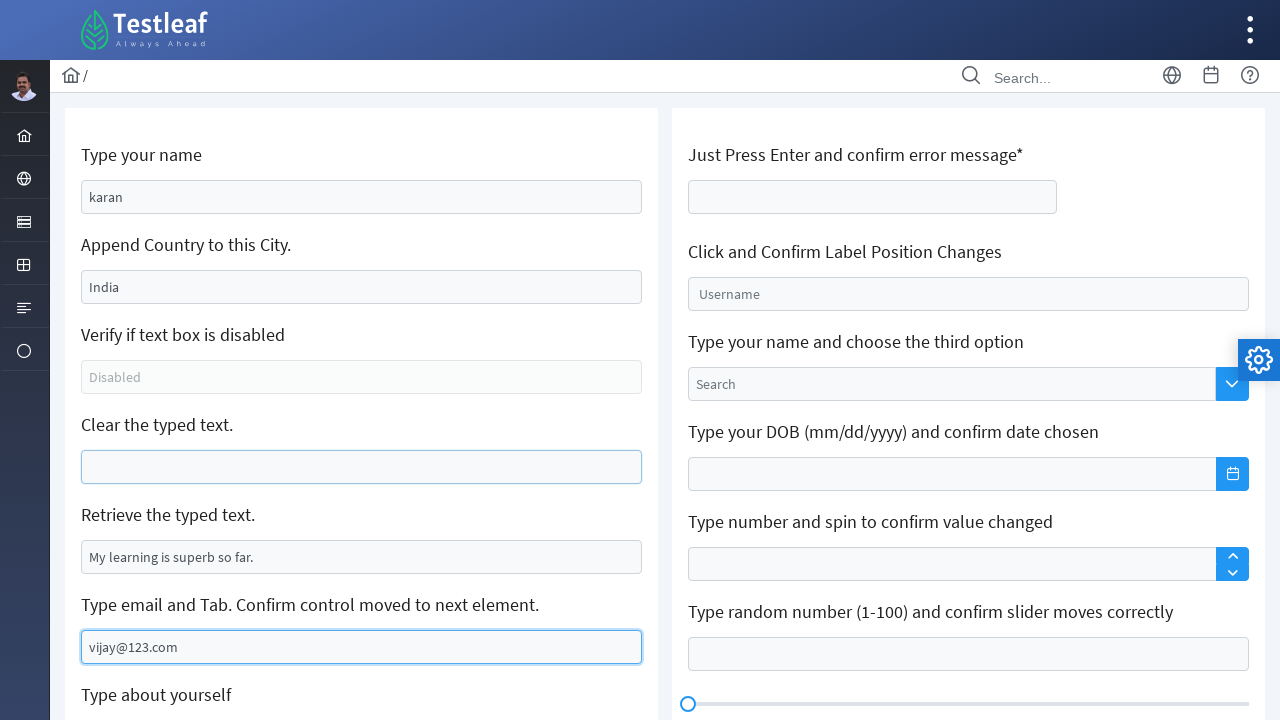

Pressed Tab key on email field on input#j_idt88\:j_idt99
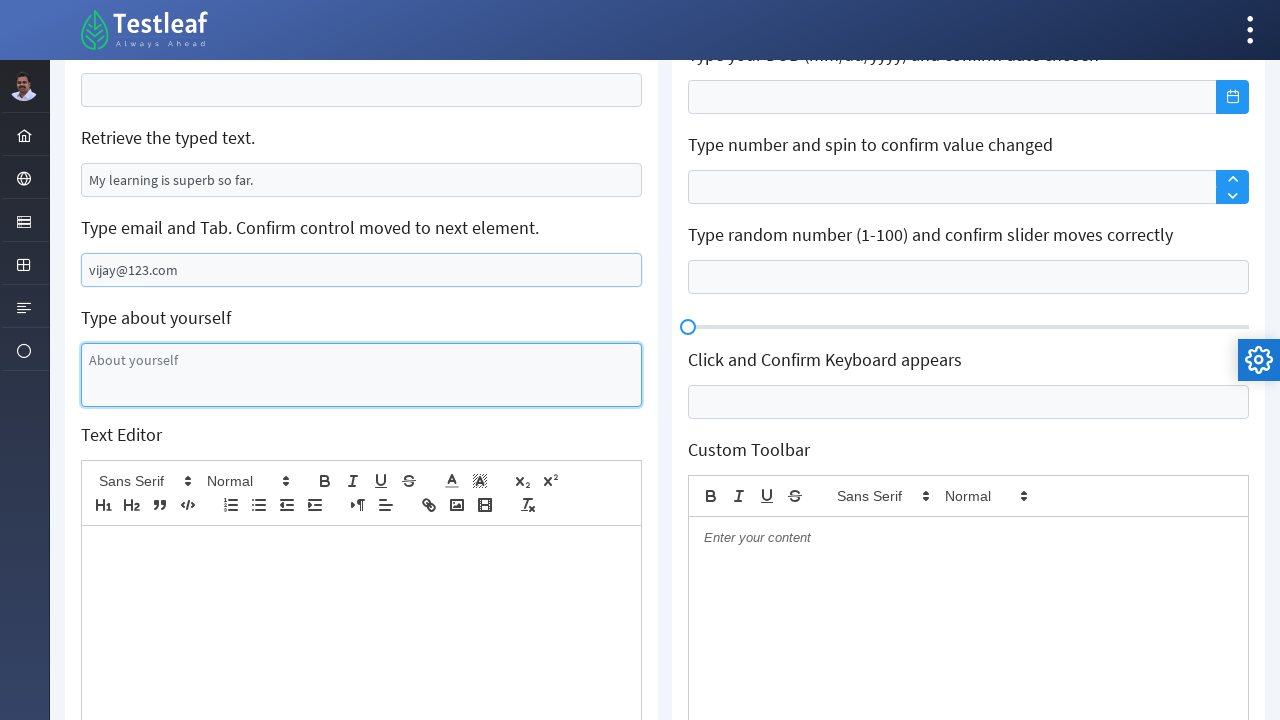

Filled textarea with 'hi im from tirupati.Tirupati is Temple Town' on textarea#j_idt88\:j_idt101
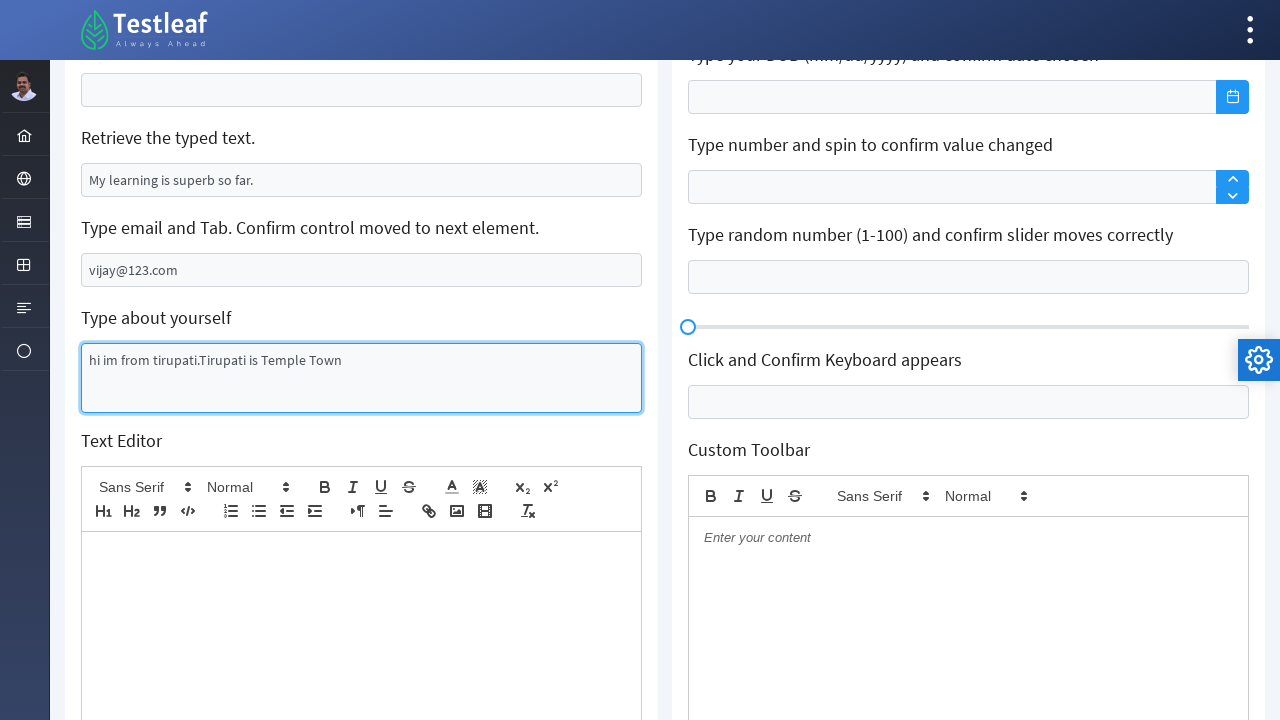

Clicked on rich text editor at (362, 554) on div.ql-editor p
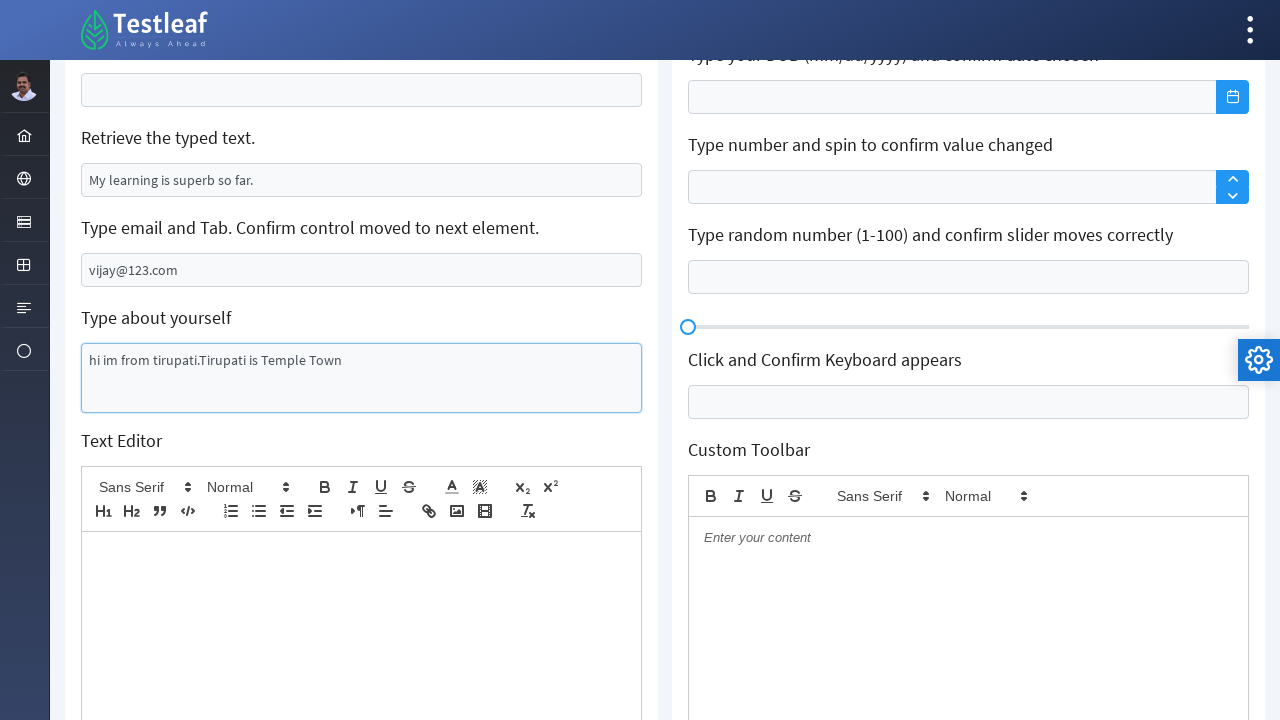

Typed 'happy' in rich text editor
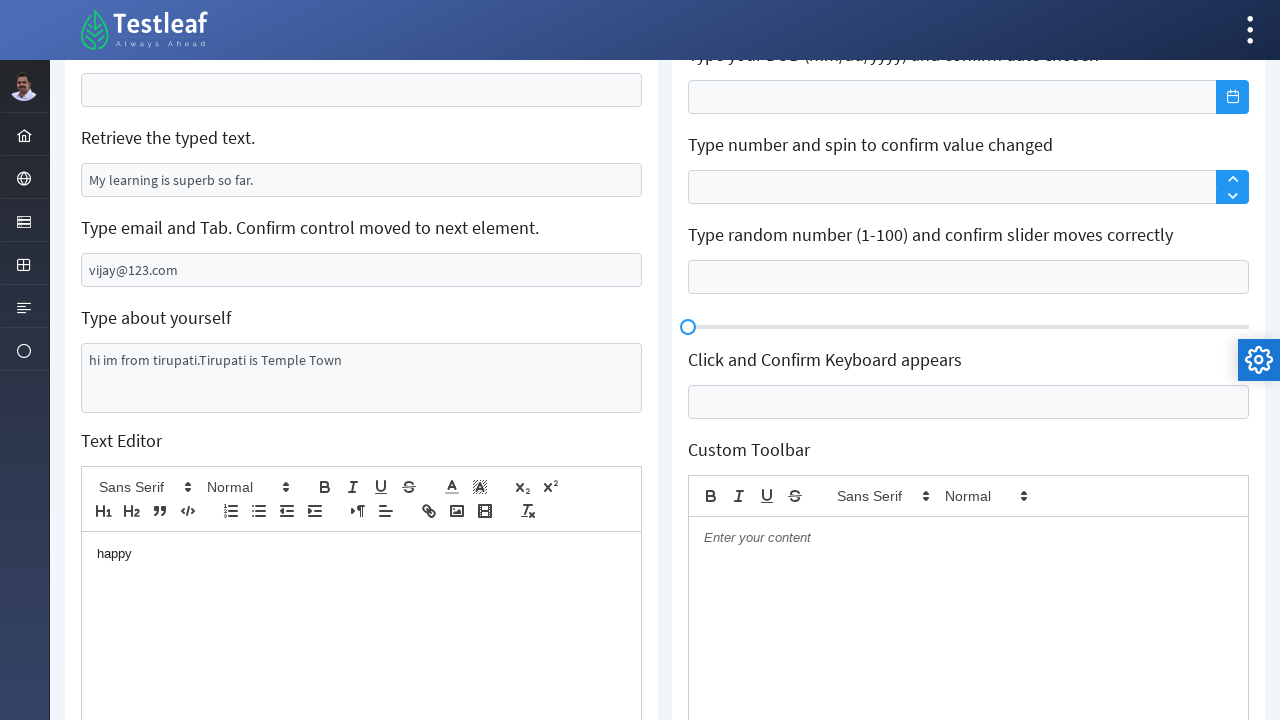

Pressed Enter key on age field on input#j_idt106\:thisform\:age
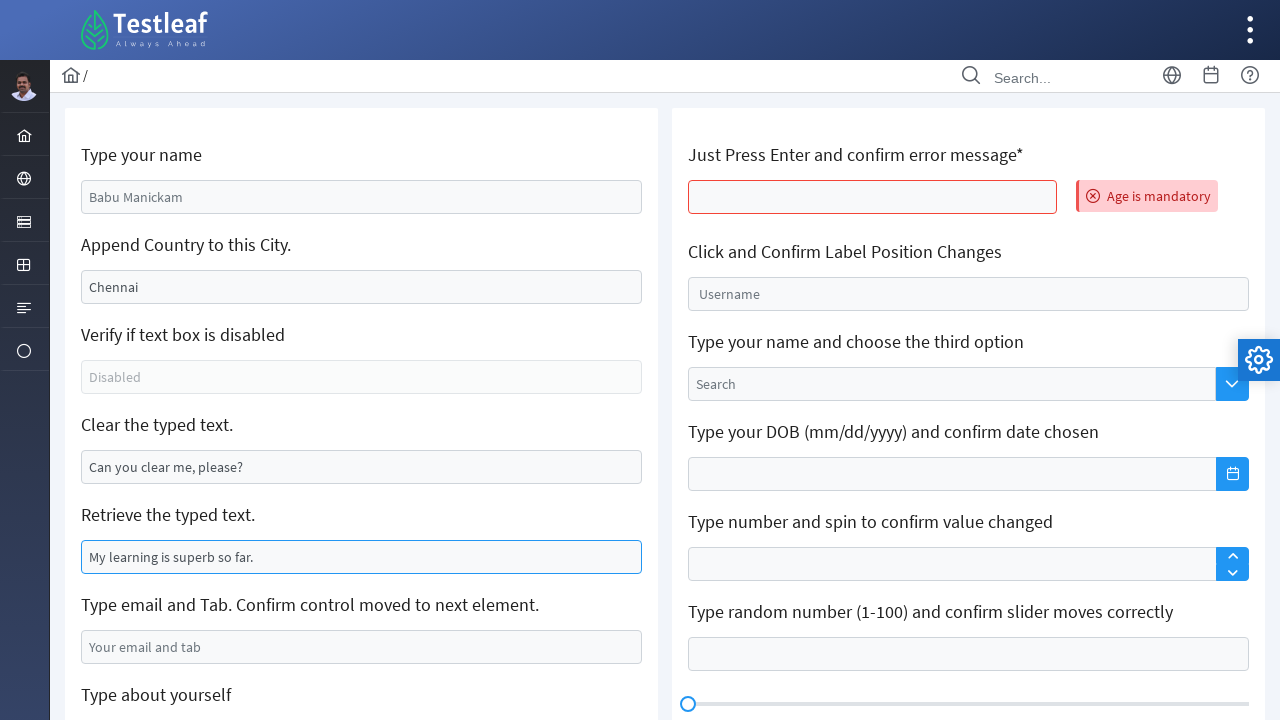

Pressed Enter key on age field again on input#j_idt106\:thisform\:age
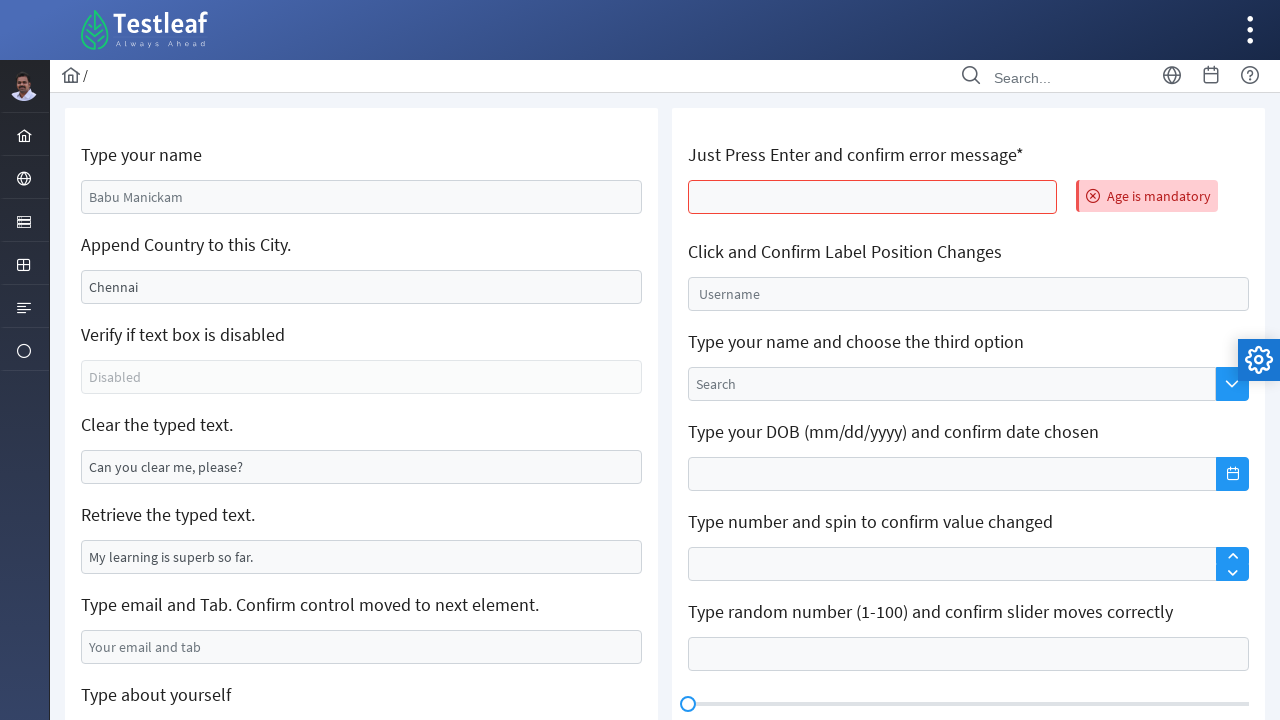

Clicked on float input field at (968, 294) on input#j_idt106\:float-input
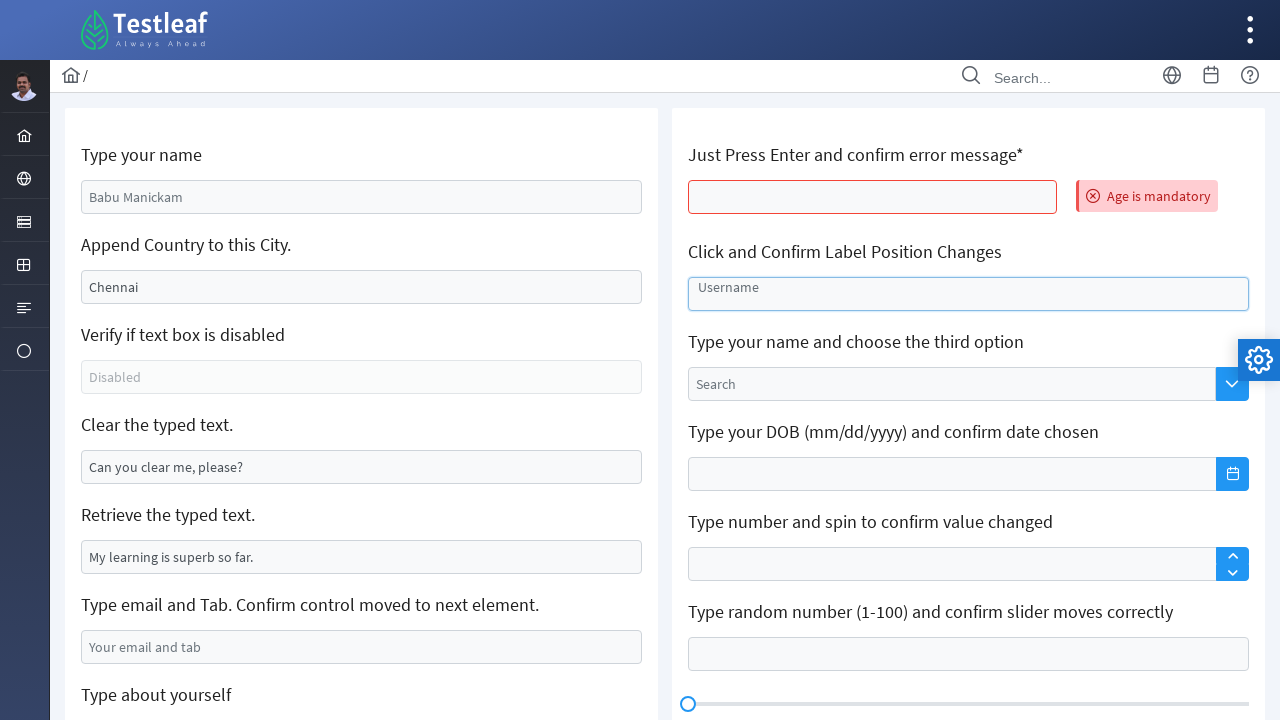

Filled autocomplete input with 'hh' on input#j_idt106\:auto-complete_input
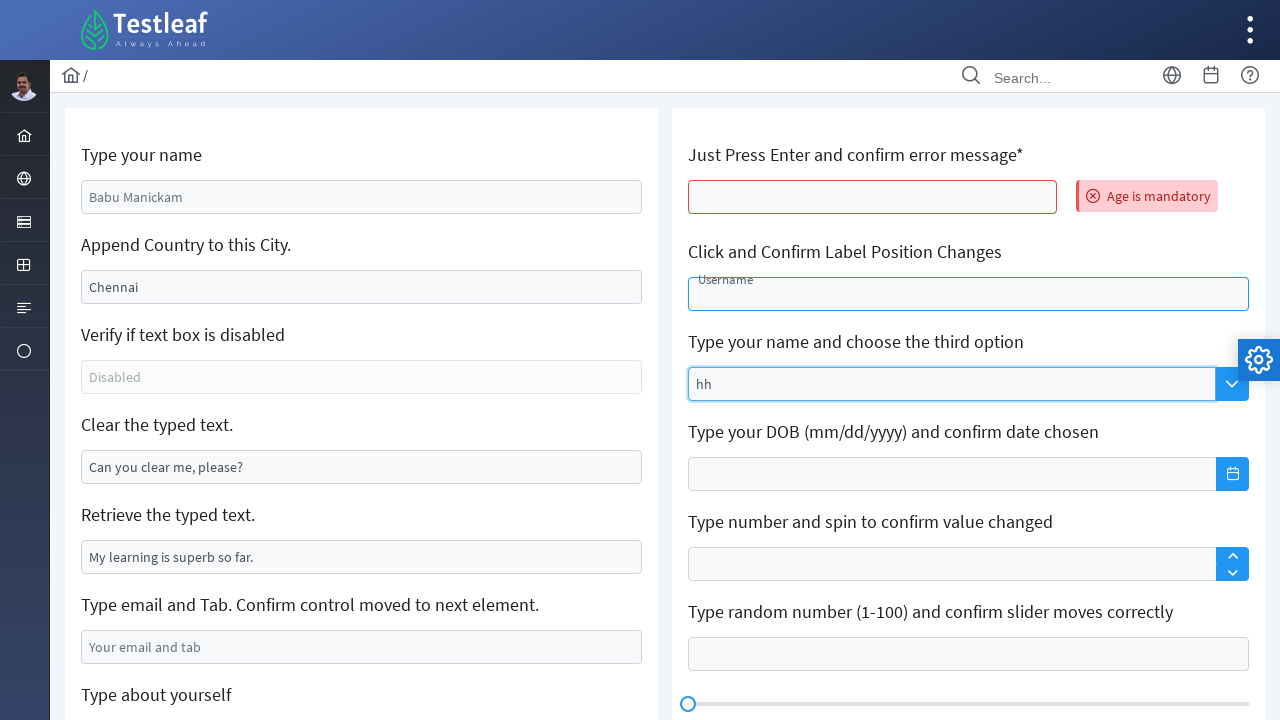

Clicked on another input field at (968, 474) on input#j_idt106\:j_idt116_input
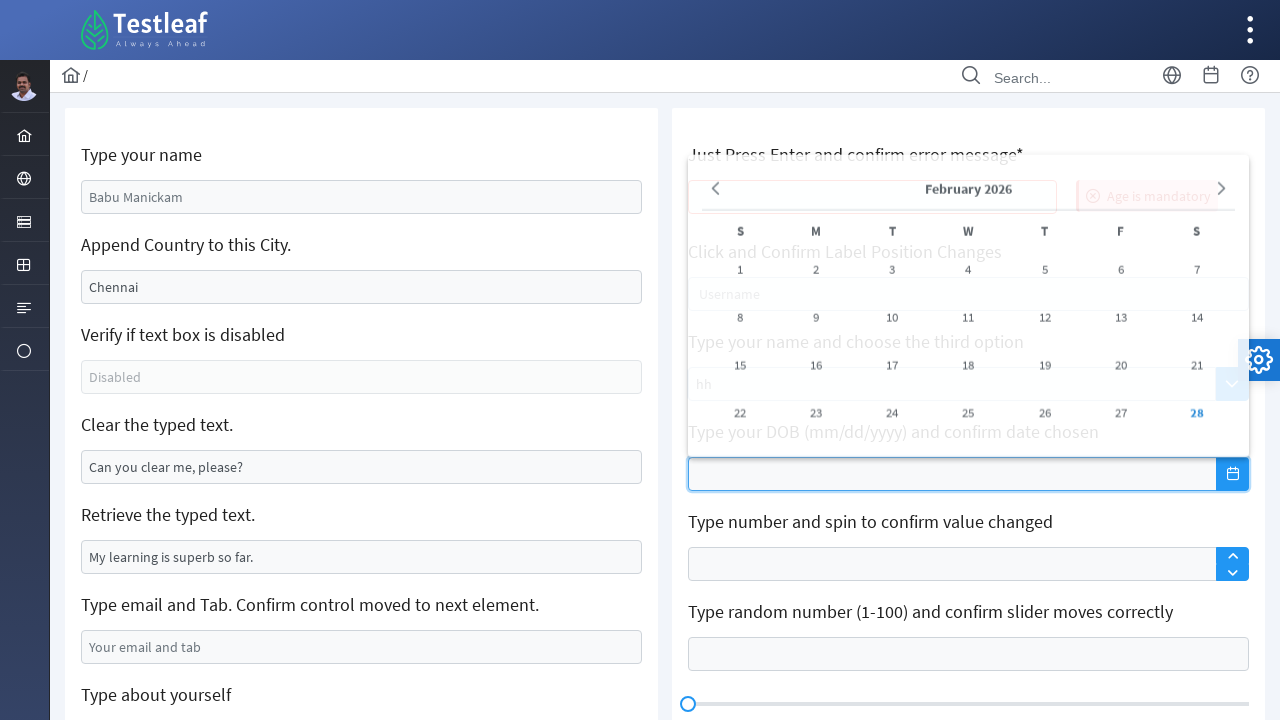

Filled slider input with value '12' on input#j_idt106\:slider
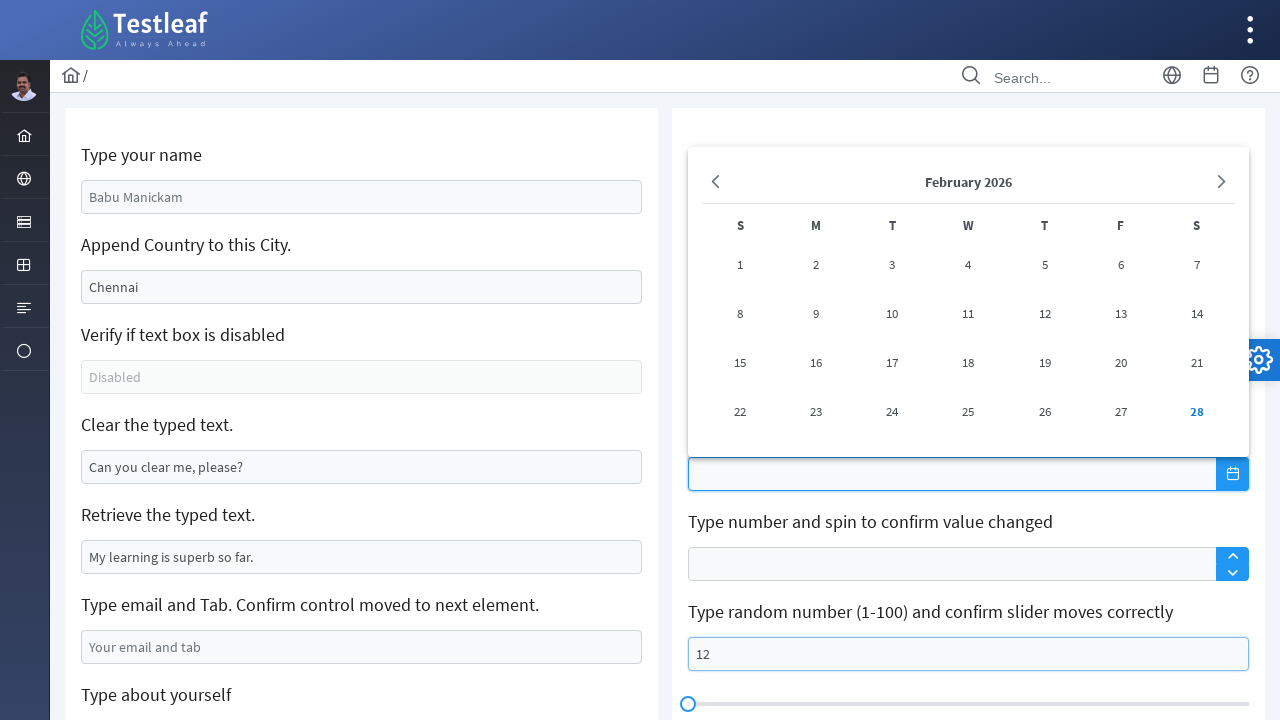

Waited for slider handle to be visible
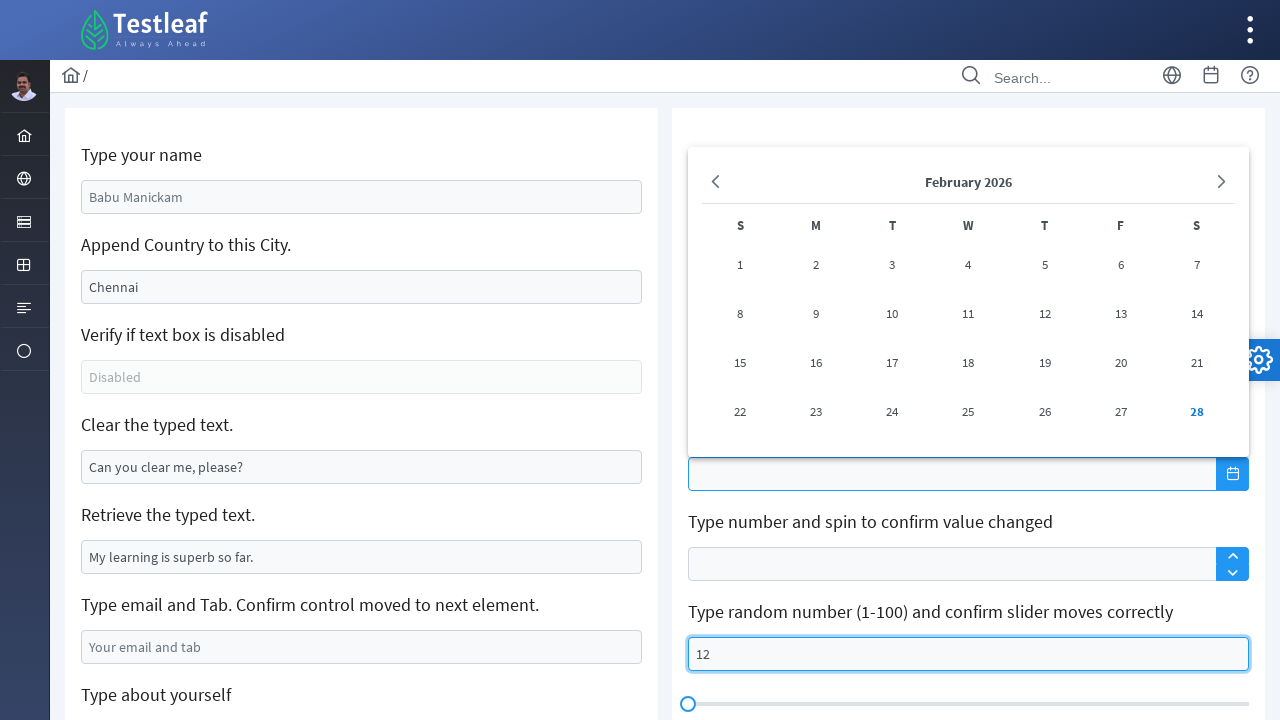

Filled keypad input with 'hi' on input#j_idt106\:j_idt122
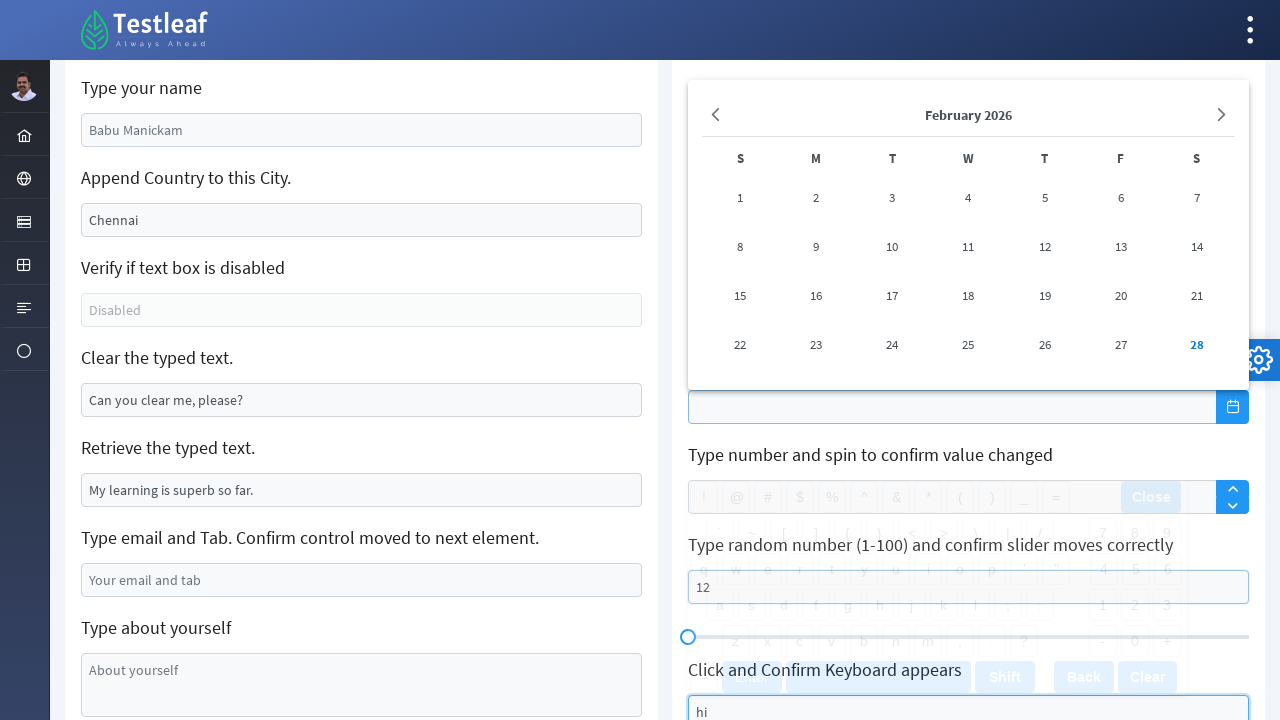

Waited for keypad popup to be visible
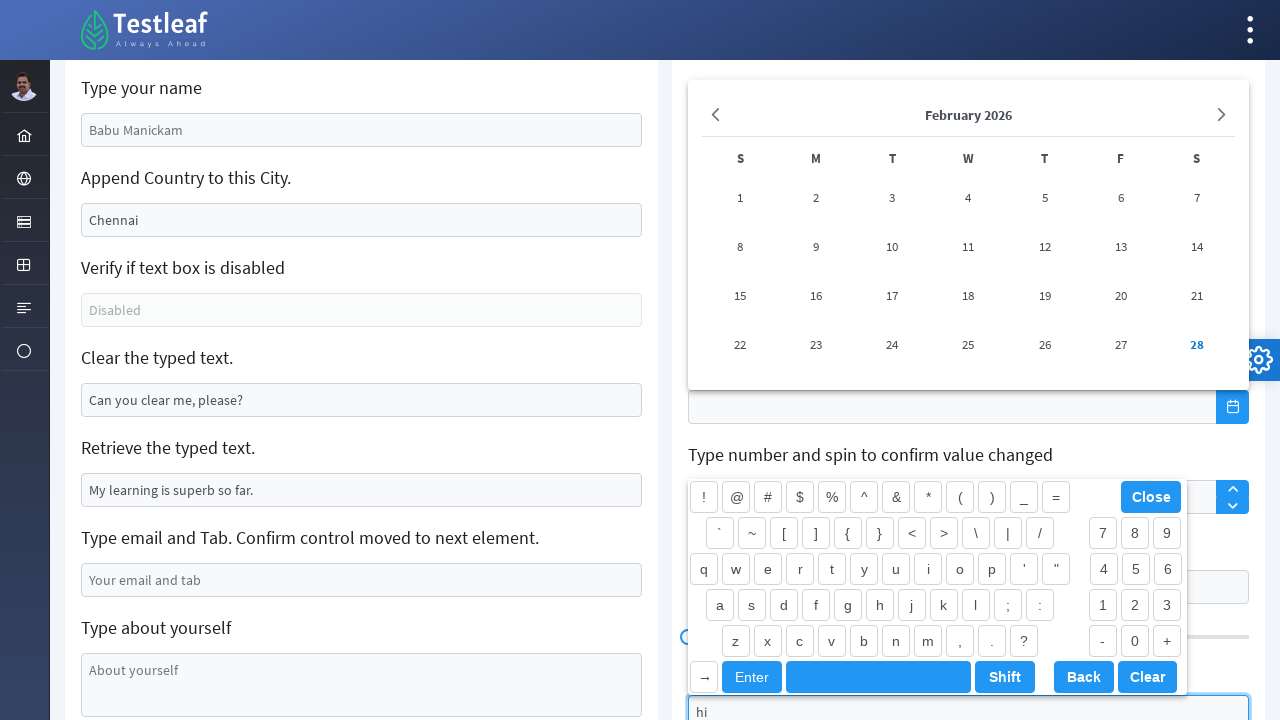

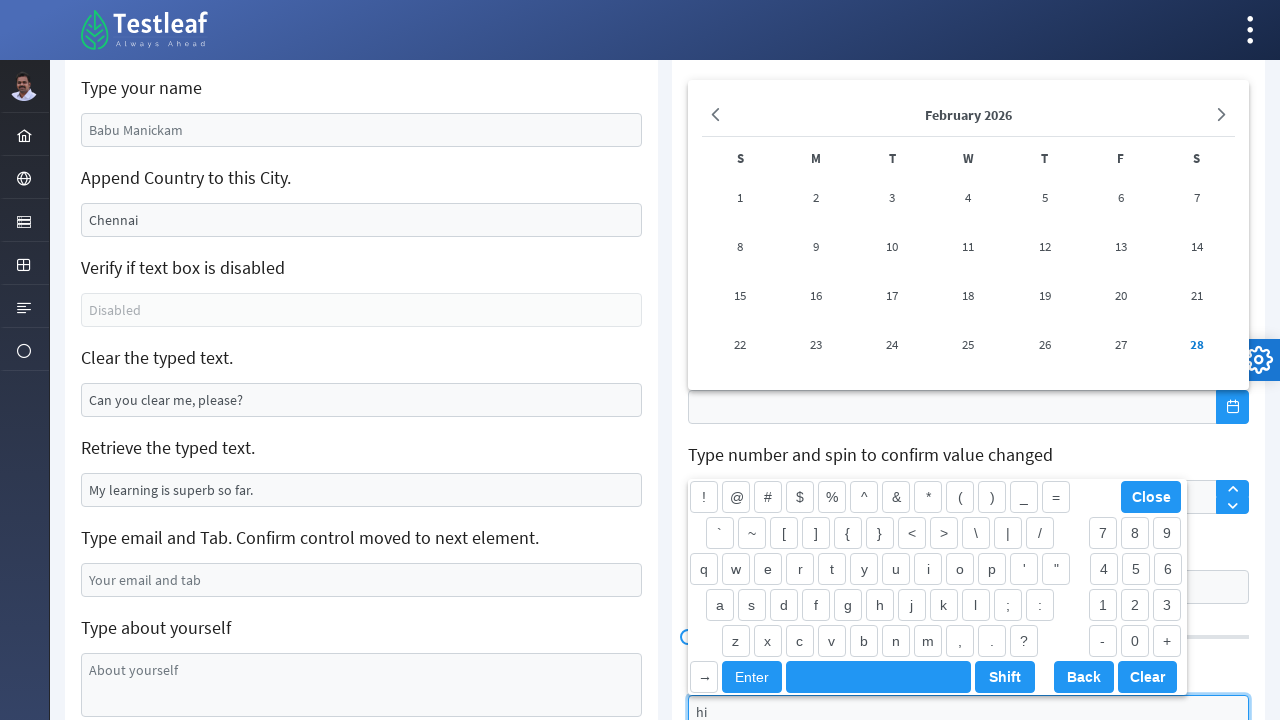